Navigates to the Automation Practice page and verifies that navigation links are present in the footer section

Starting URL: https://rahulshettyacademy.com/AutomationPractice/

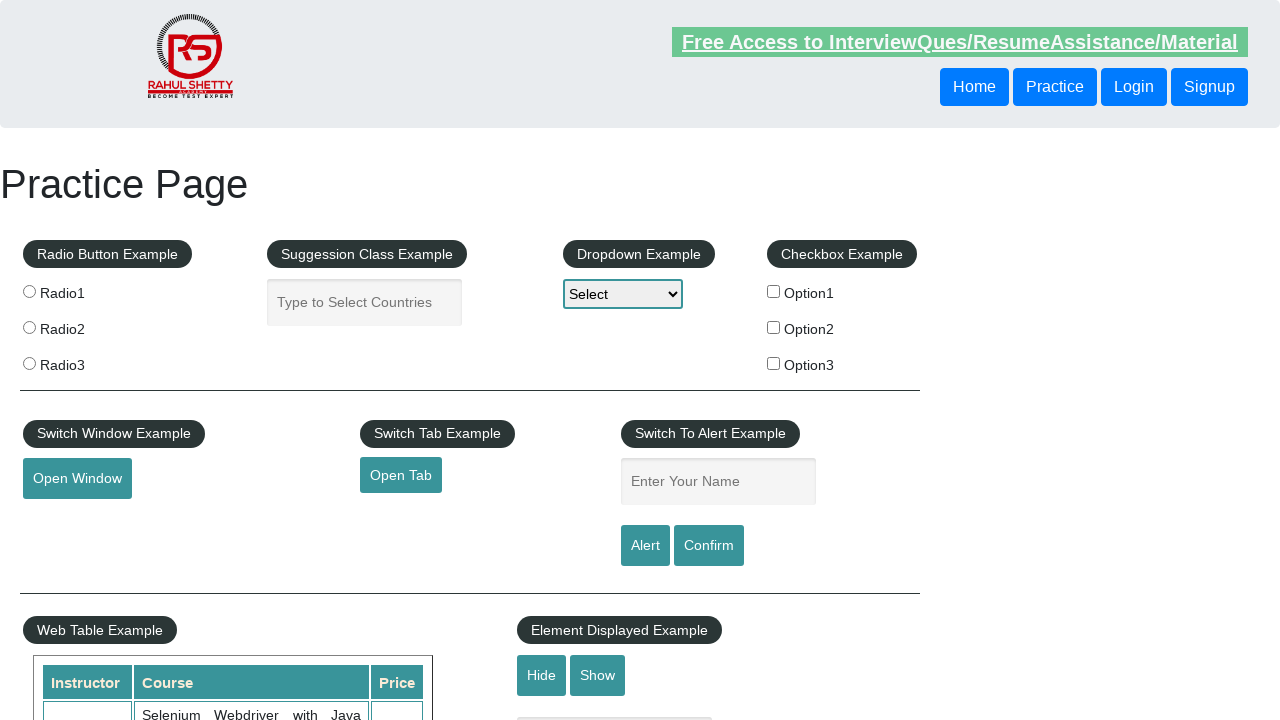

Navigated to Automation Practice page
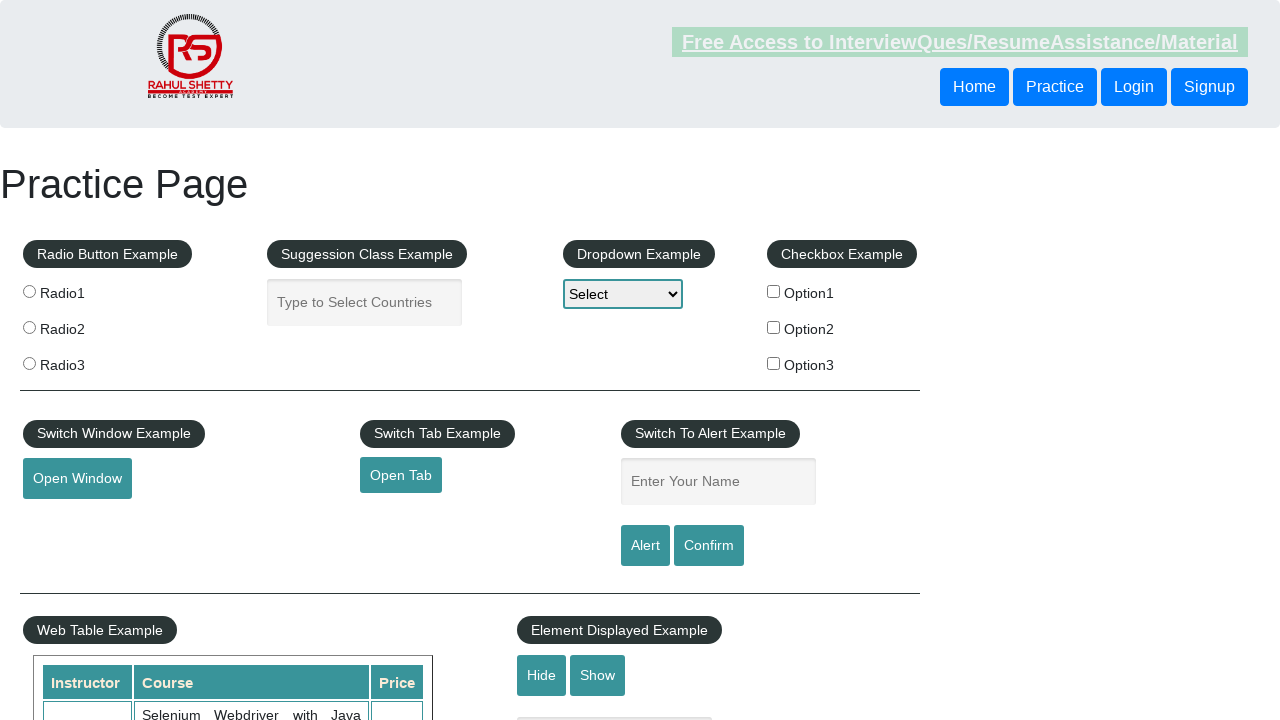

Footer navigation links selector loaded
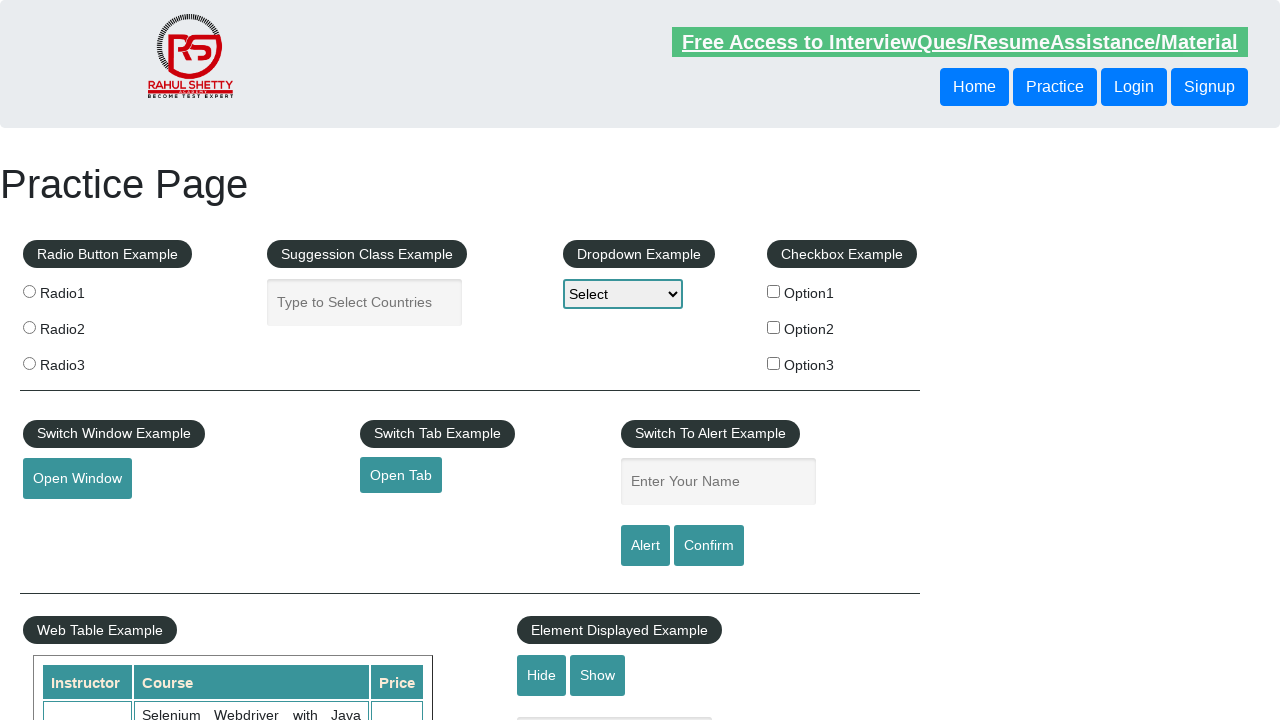

Located footer navigation links
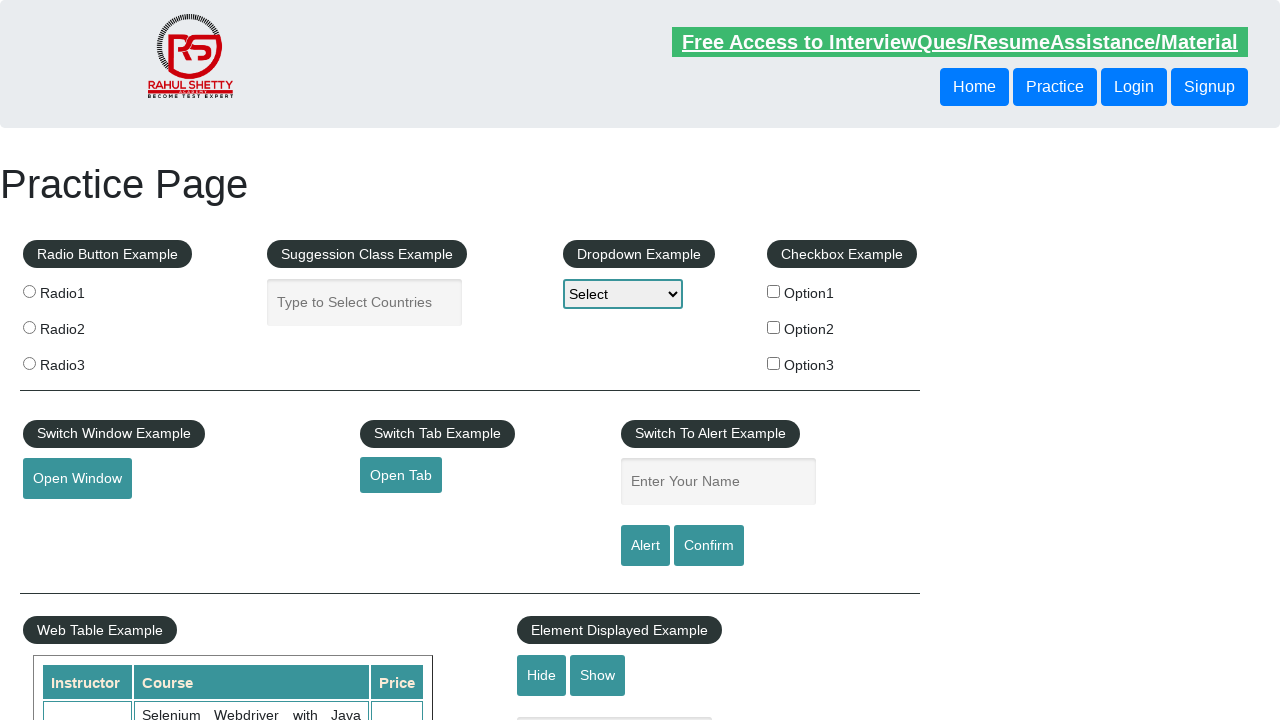

Verified that navigation links are present in footer section
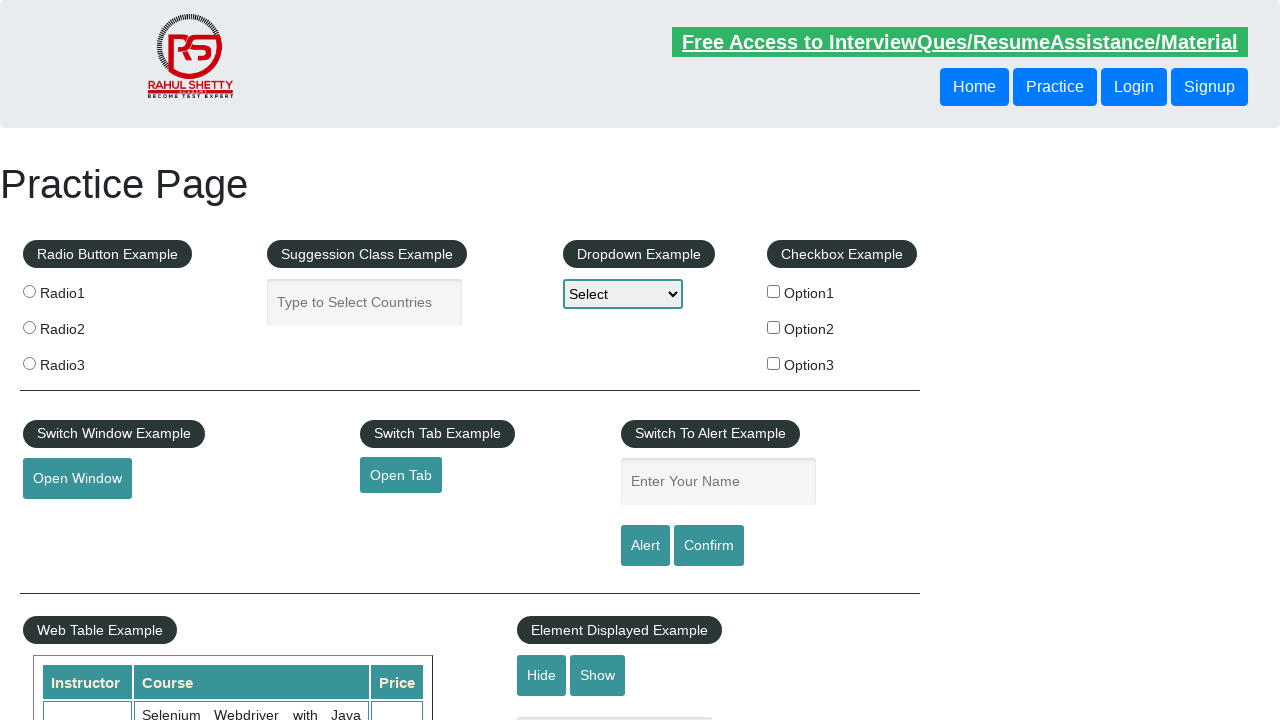

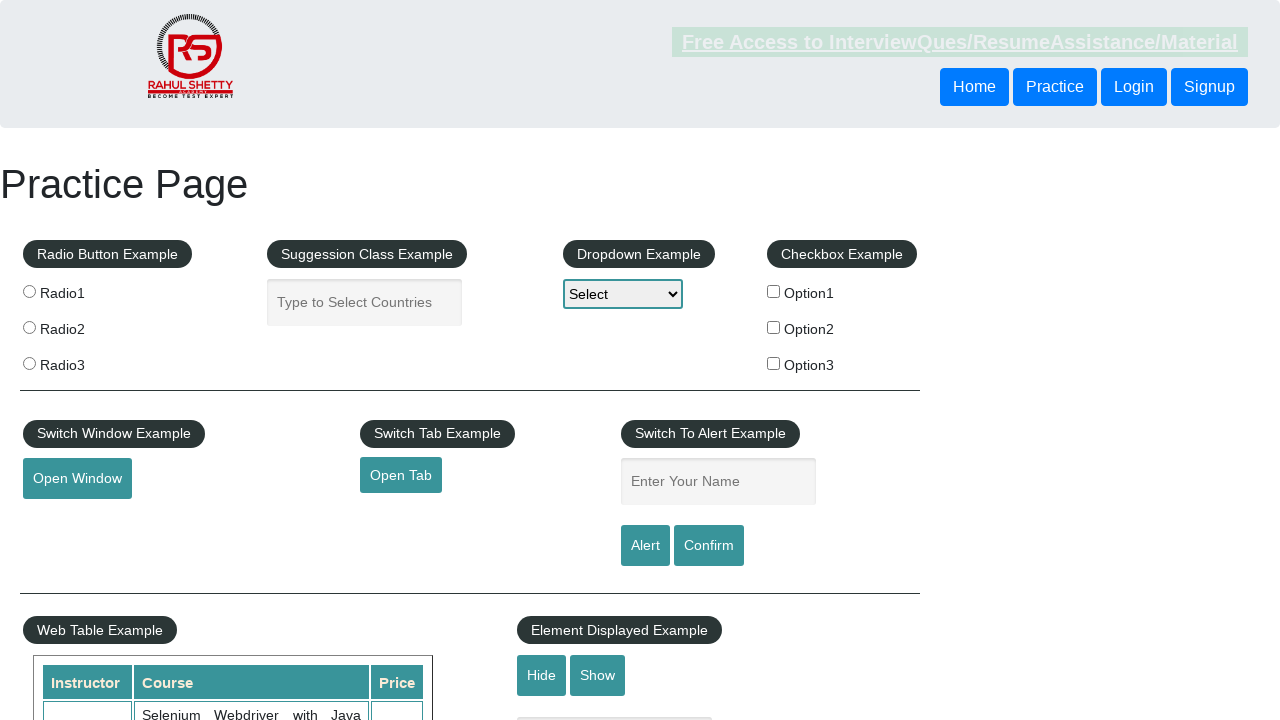